Tests a loading images page by waiting for the spinner to disappear and then verifying that images have loaded by checking the third image element

Starting URL: https://bonigarcia.dev/selenium-webdriver-java/loading-images.html

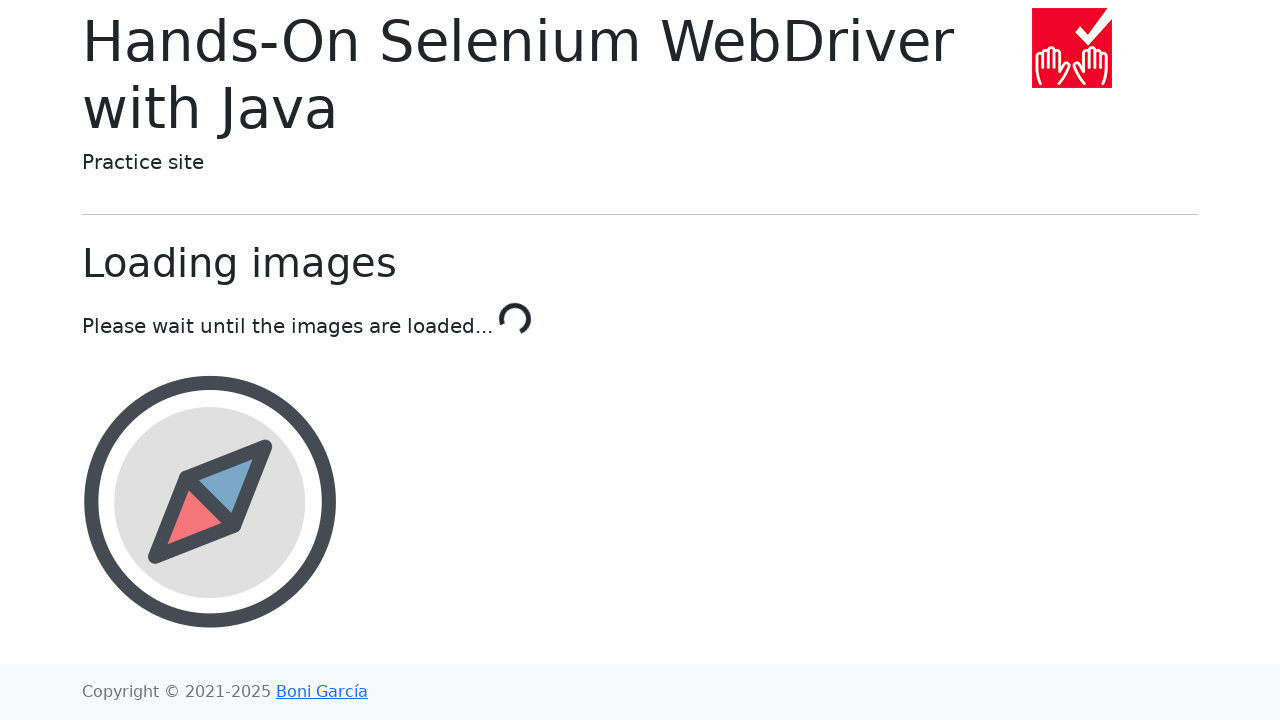

Waited for loading spinner to disappear
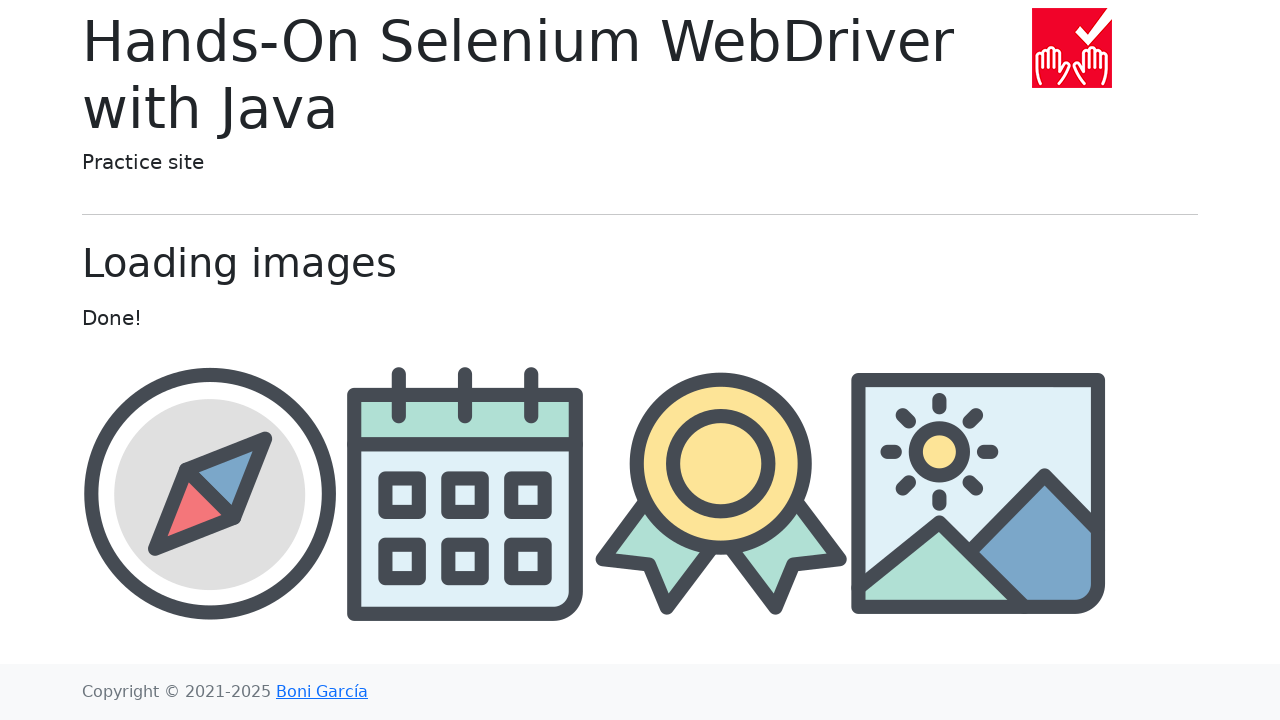

Located the third image element in the image container
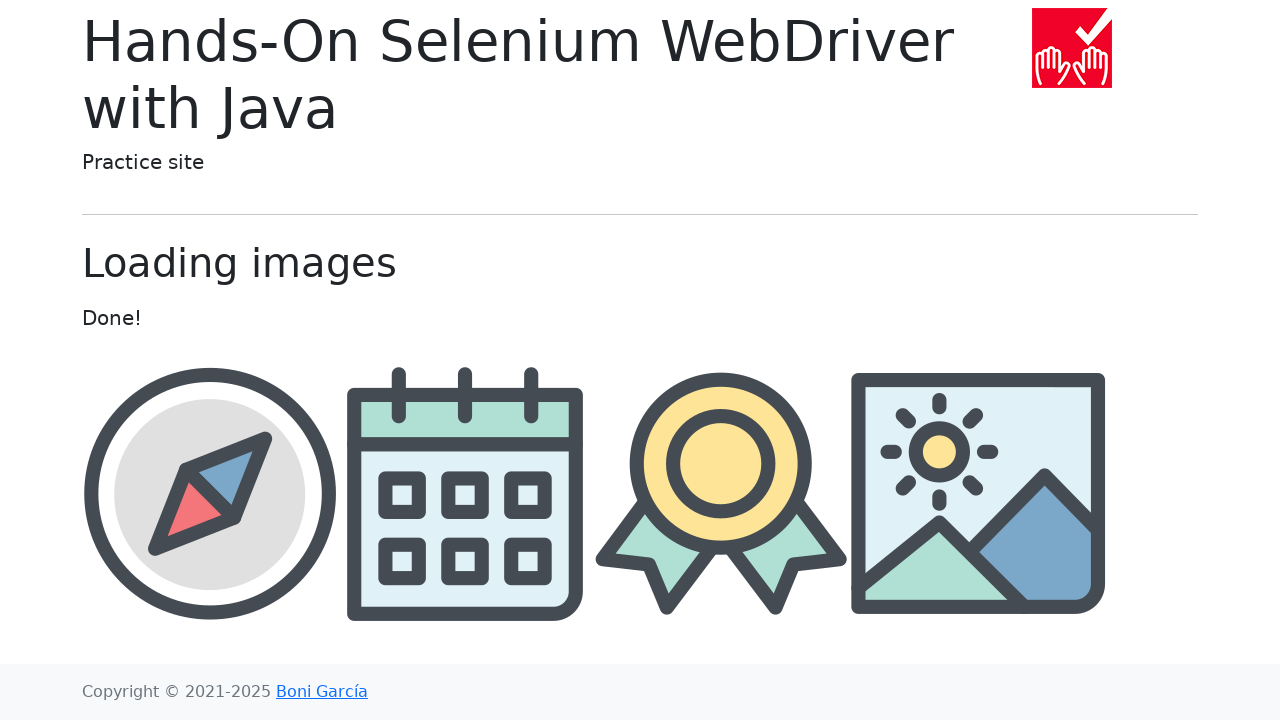

Third image became visible, confirming images have loaded successfully
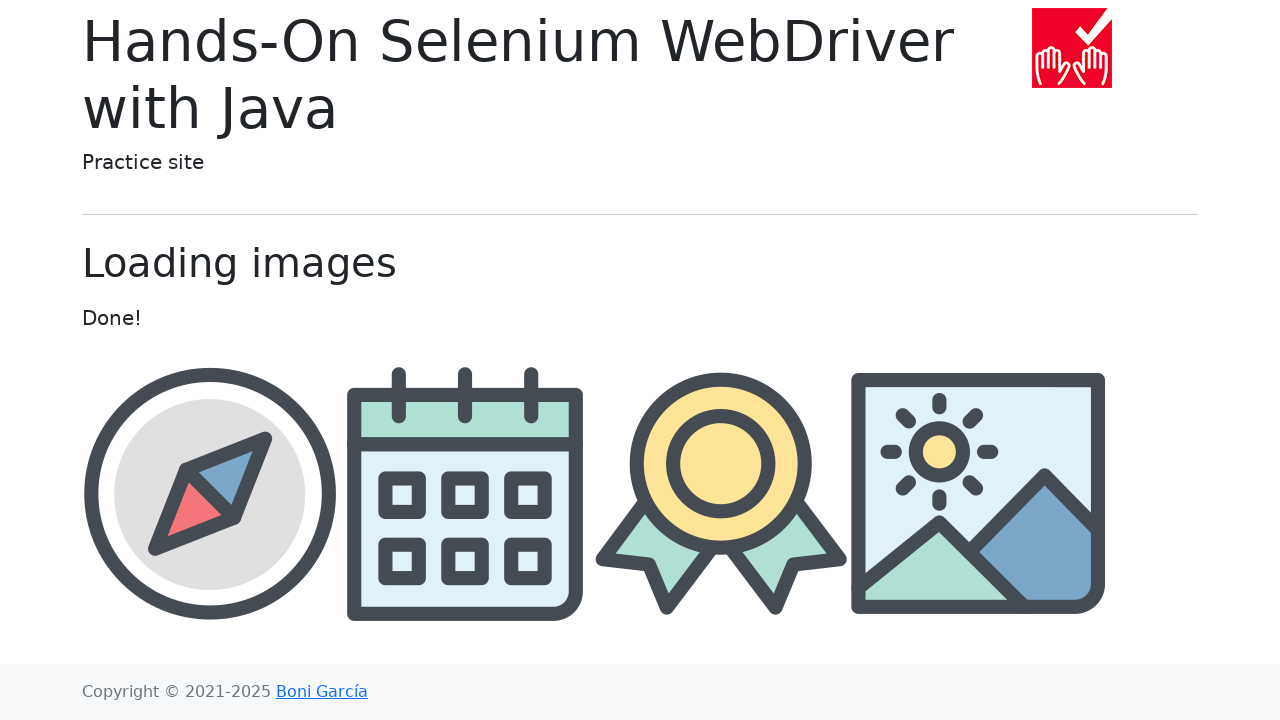

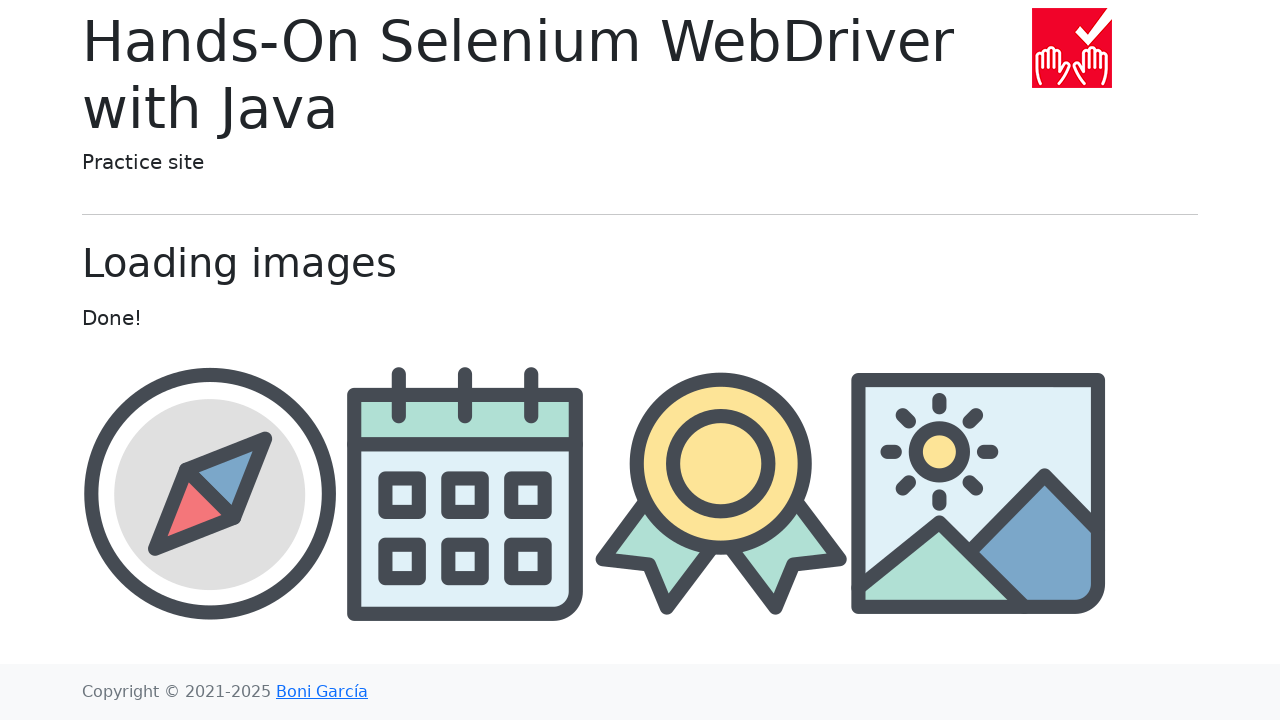